Tests that new todo items are appended to the bottom of the list

Starting URL: https://demo.playwright.dev/todomvc

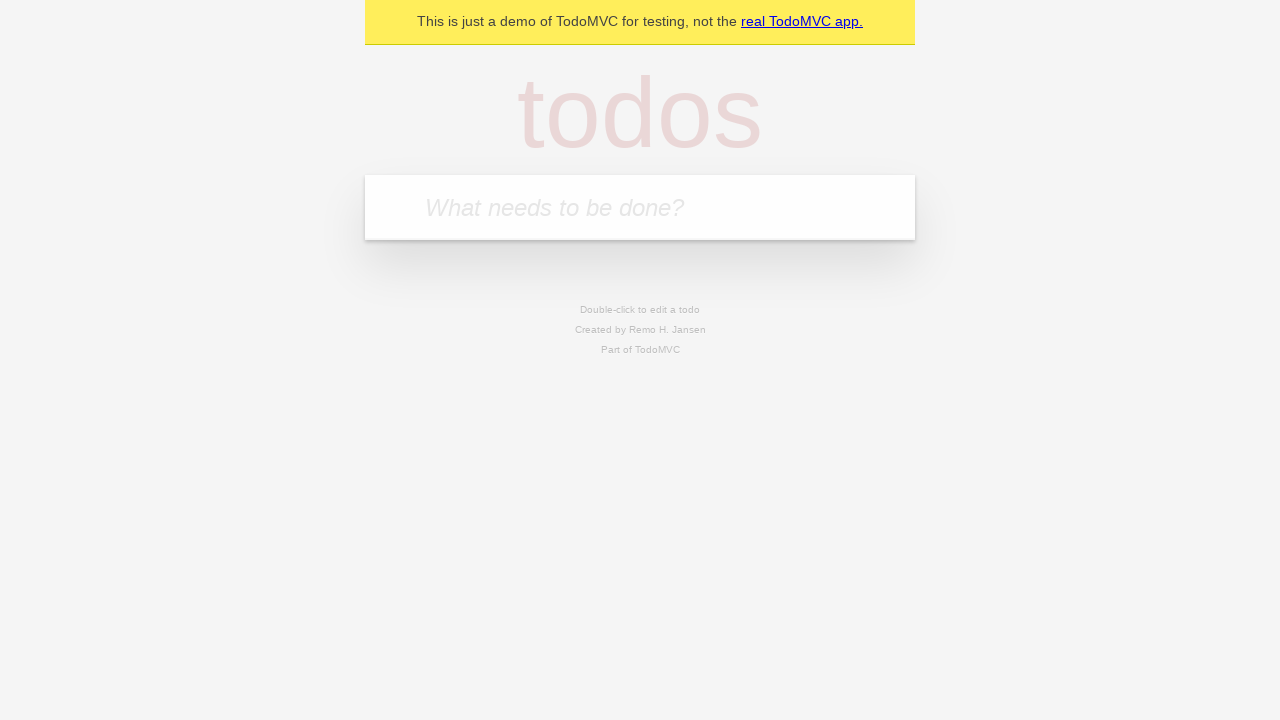

Located the new todo input field
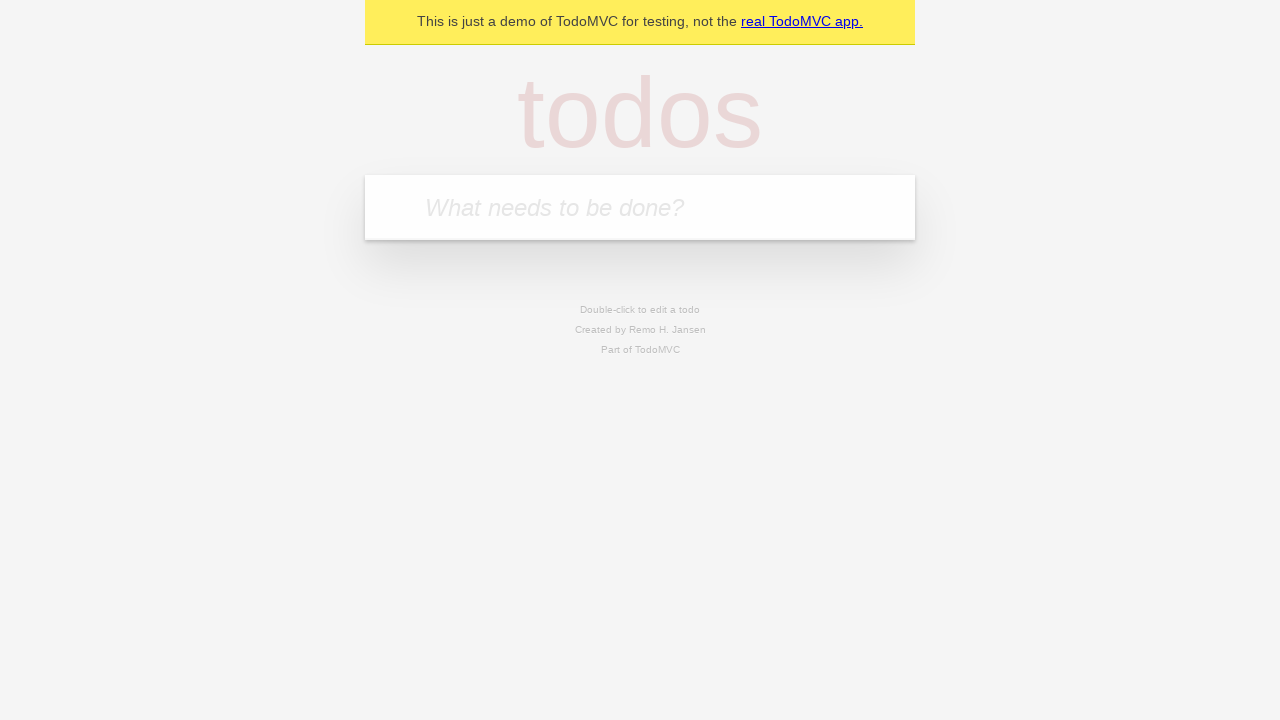

Filled input with 'buy some cheese' on internal:attr=[placeholder="What needs to be done?"i]
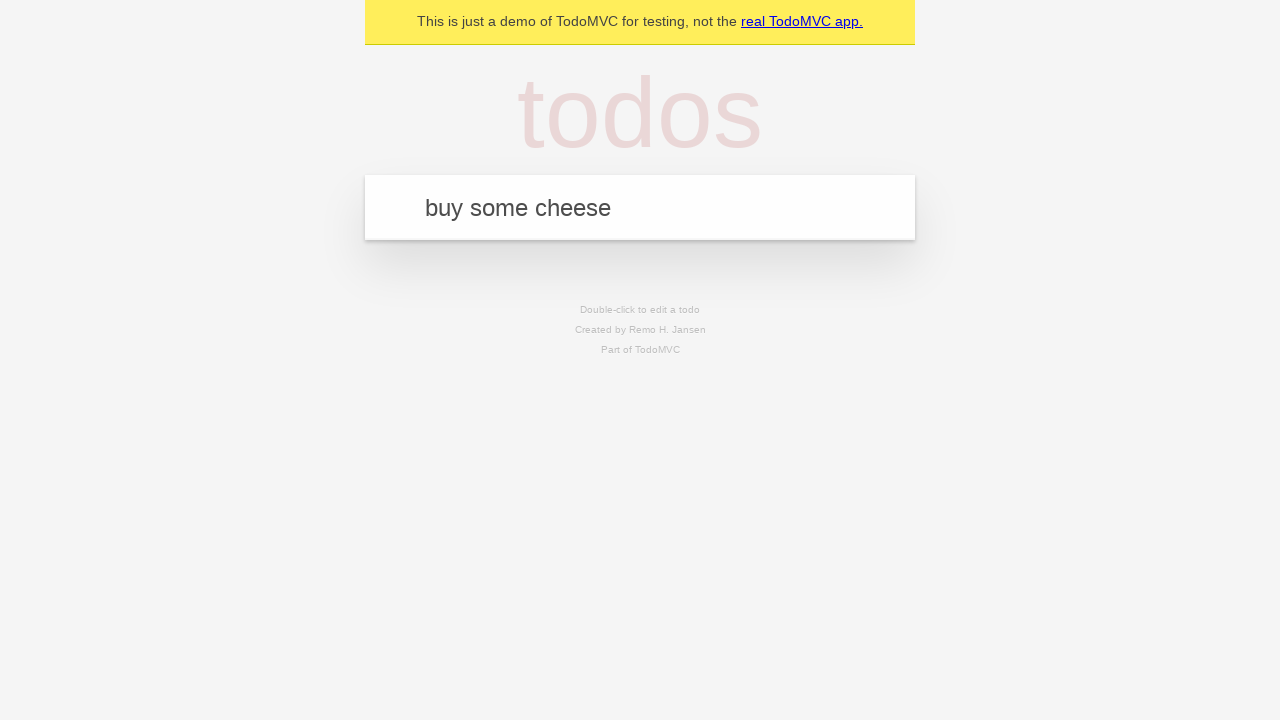

Pressed Enter to add first todo item on internal:attr=[placeholder="What needs to be done?"i]
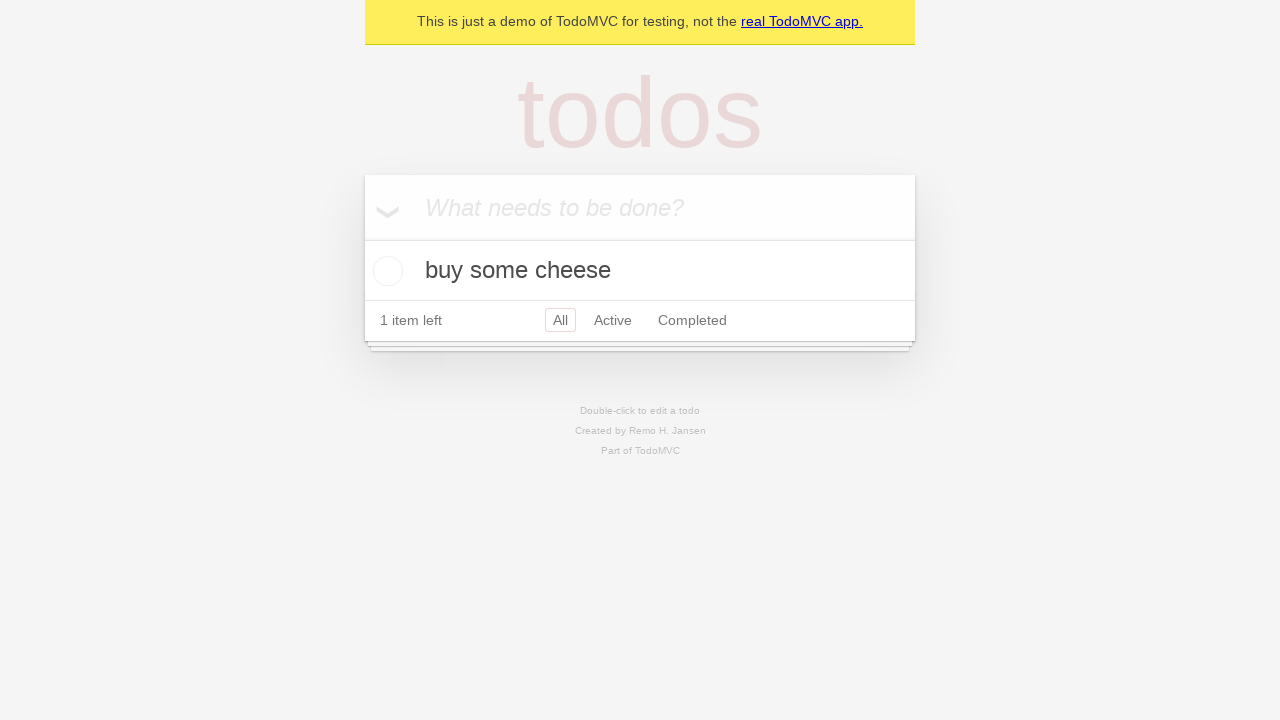

Filled input with 'feed the cat' on internal:attr=[placeholder="What needs to be done?"i]
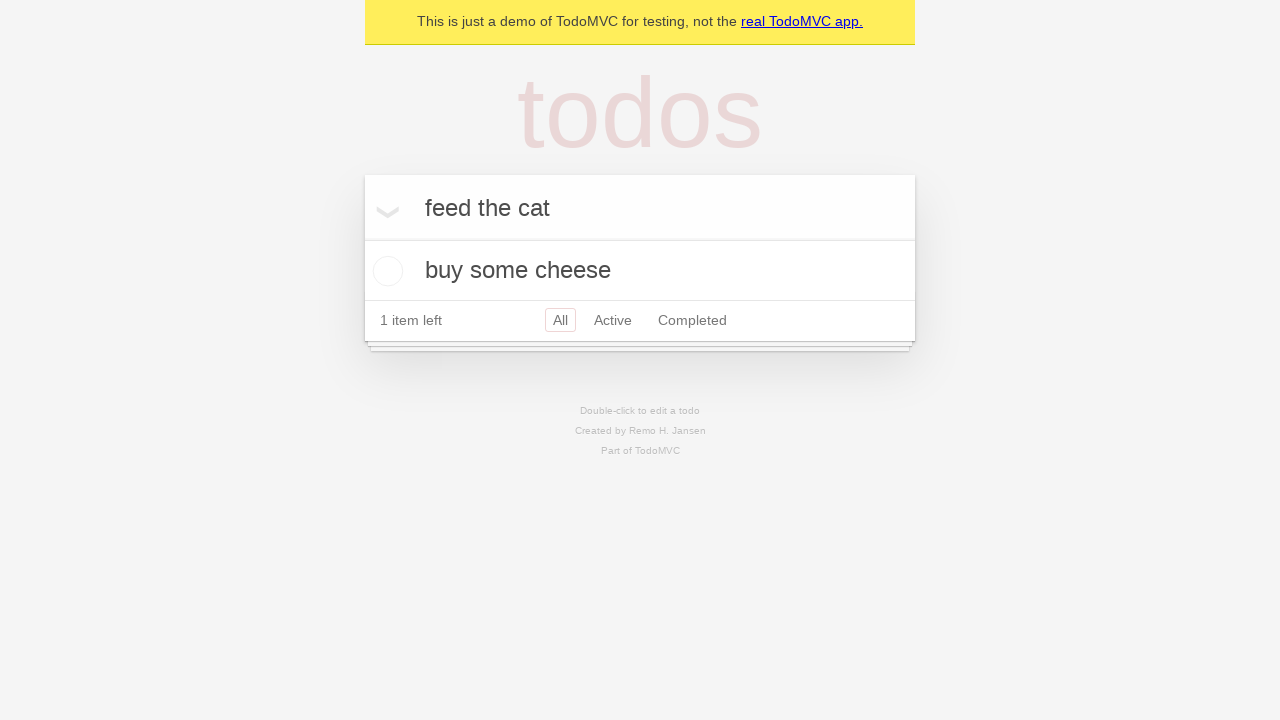

Pressed Enter to add second todo item on internal:attr=[placeholder="What needs to be done?"i]
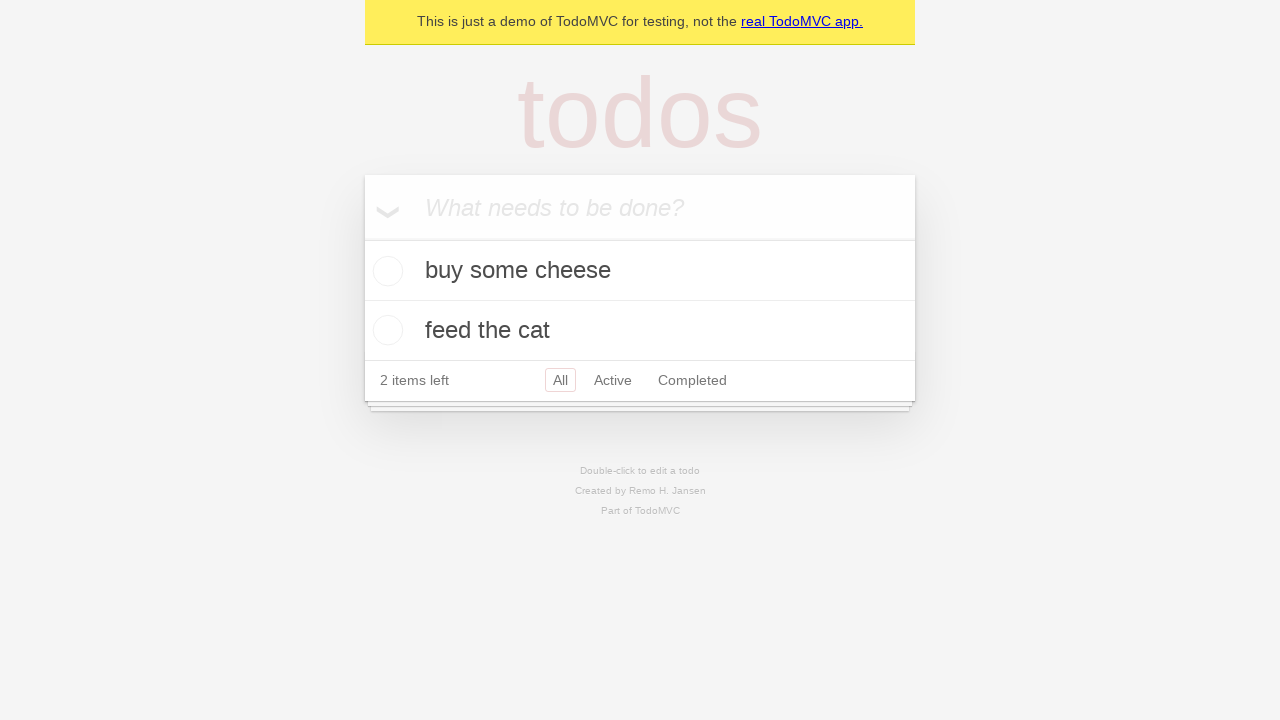

Filled input with 'book a doctors appointment' on internal:attr=[placeholder="What needs to be done?"i]
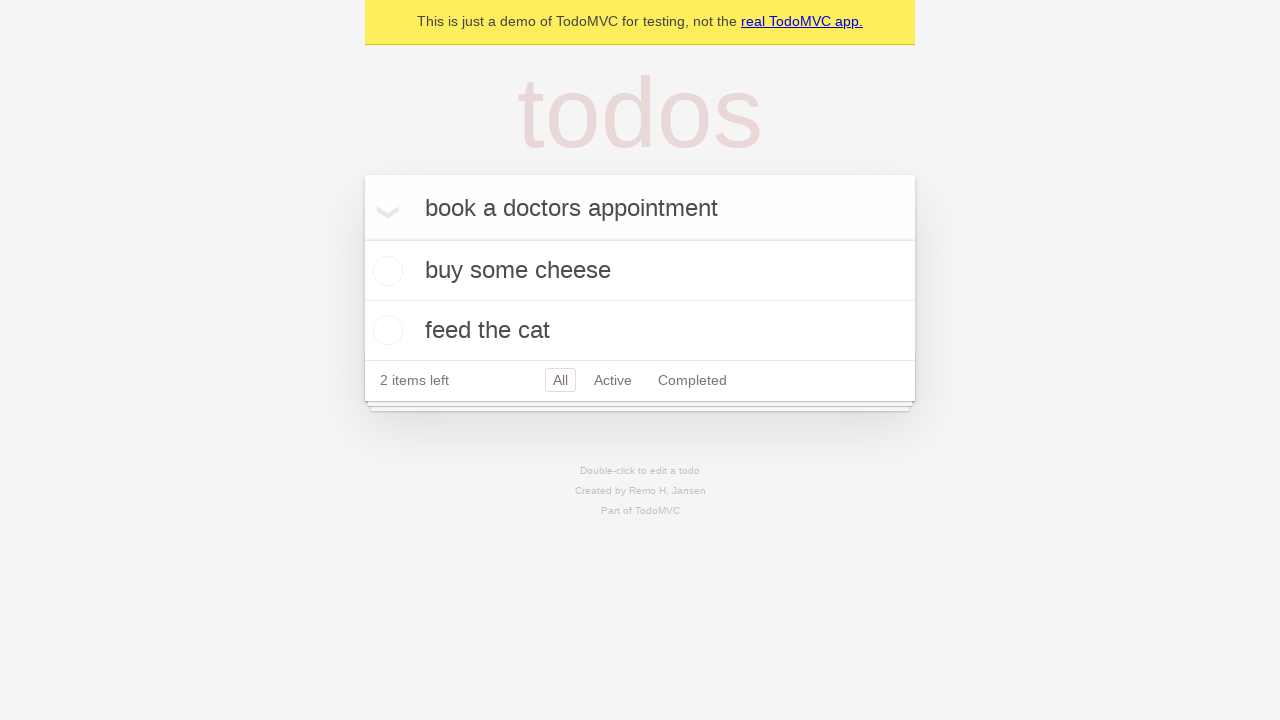

Pressed Enter to add third todo item on internal:attr=[placeholder="What needs to be done?"i]
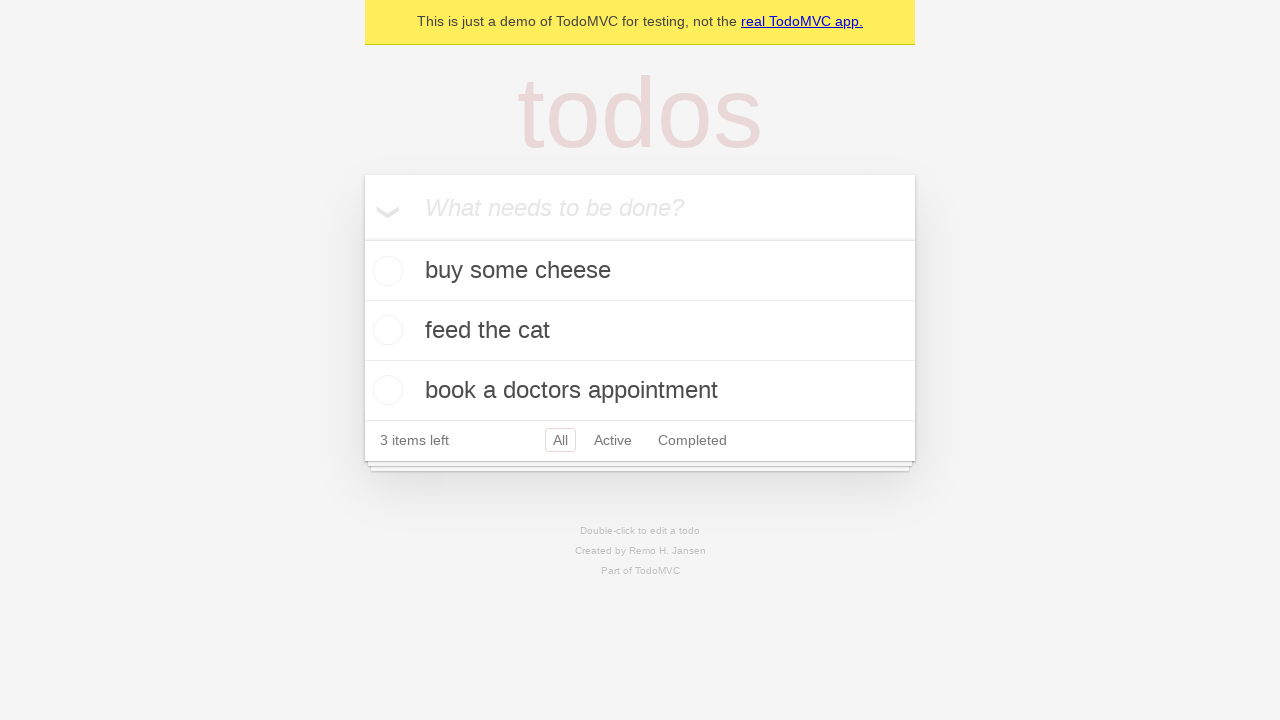

All three todo items appended to the list and todo count displayed
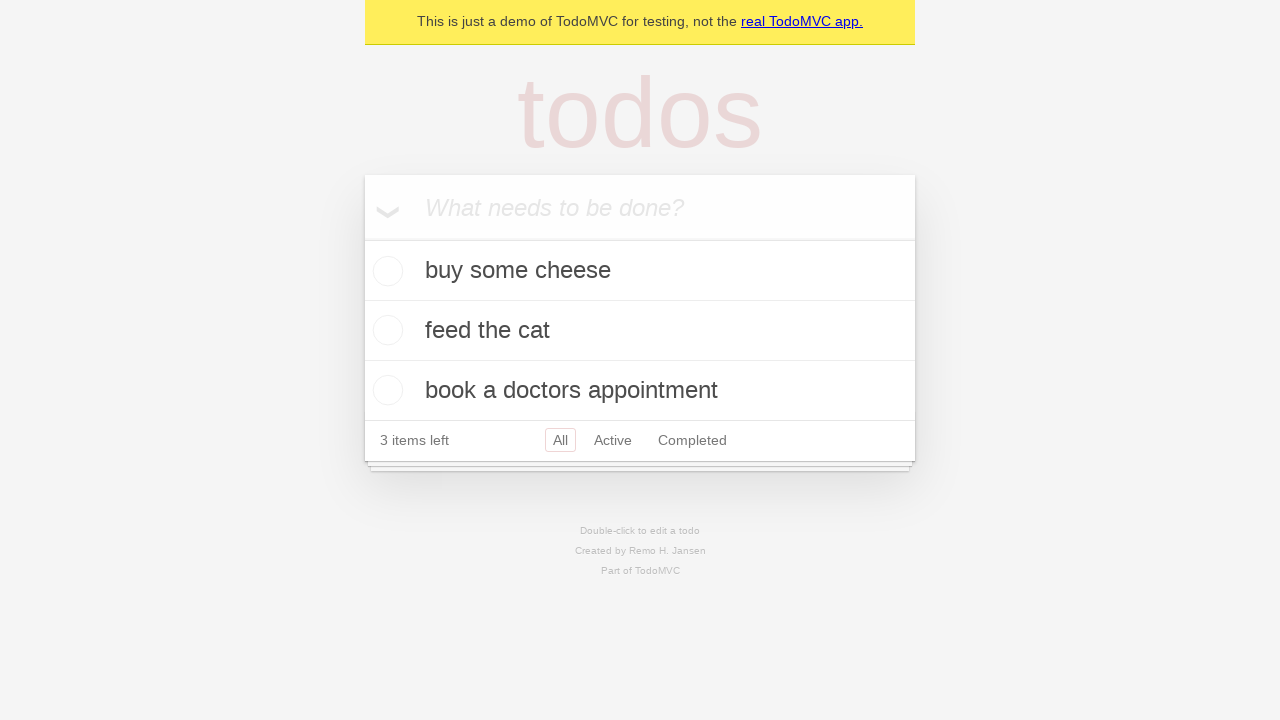

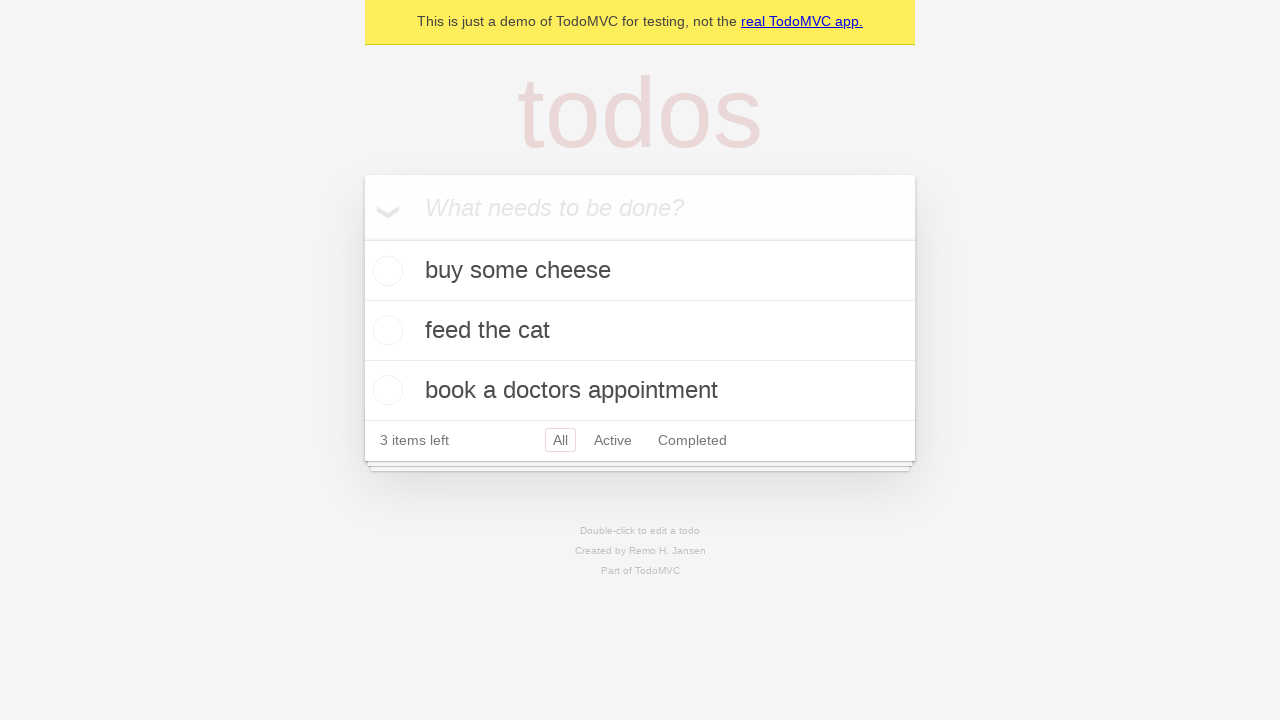